Tests various checkbox interactions including basic checkboxes, AJAX checkboxes, tri-state checkboxes, toggle switches, and dropdown selections on a checkbox demo page

Starting URL: http://leafground.com/checkbox.xhtml

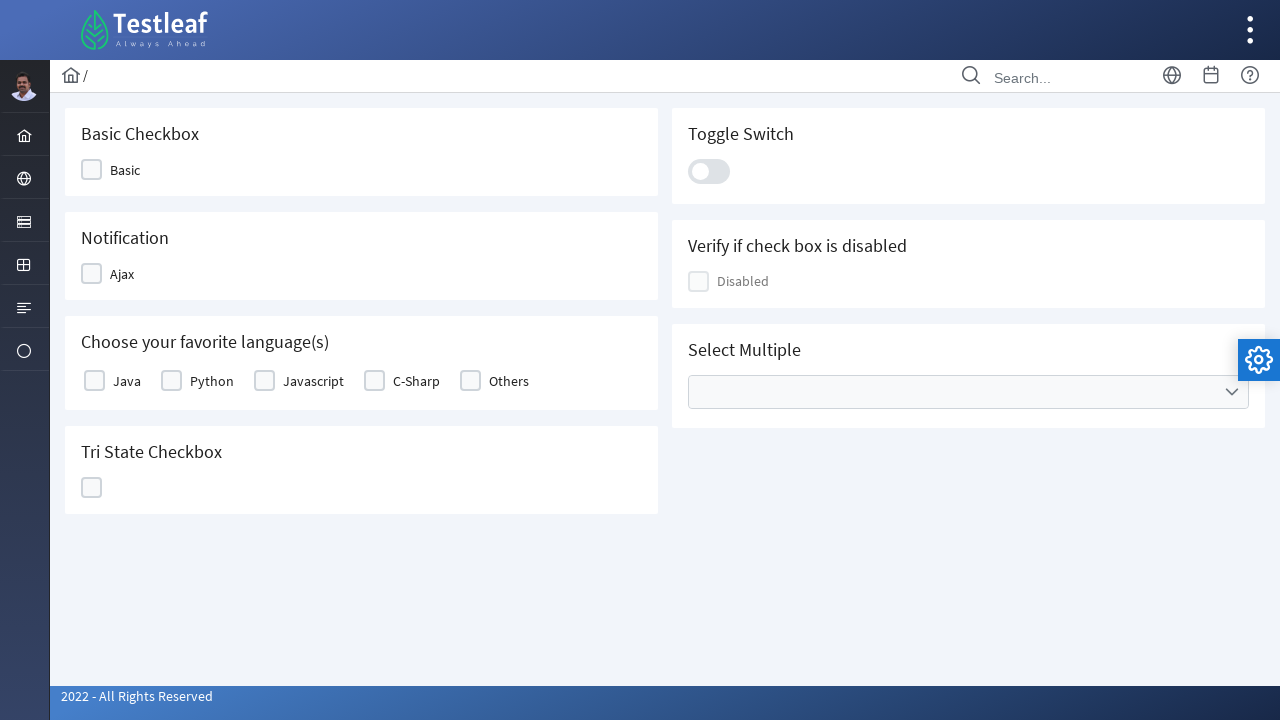

Clicked basic checkbox at (125, 170) on xpath=//span[@class='ui-chkbox-label']
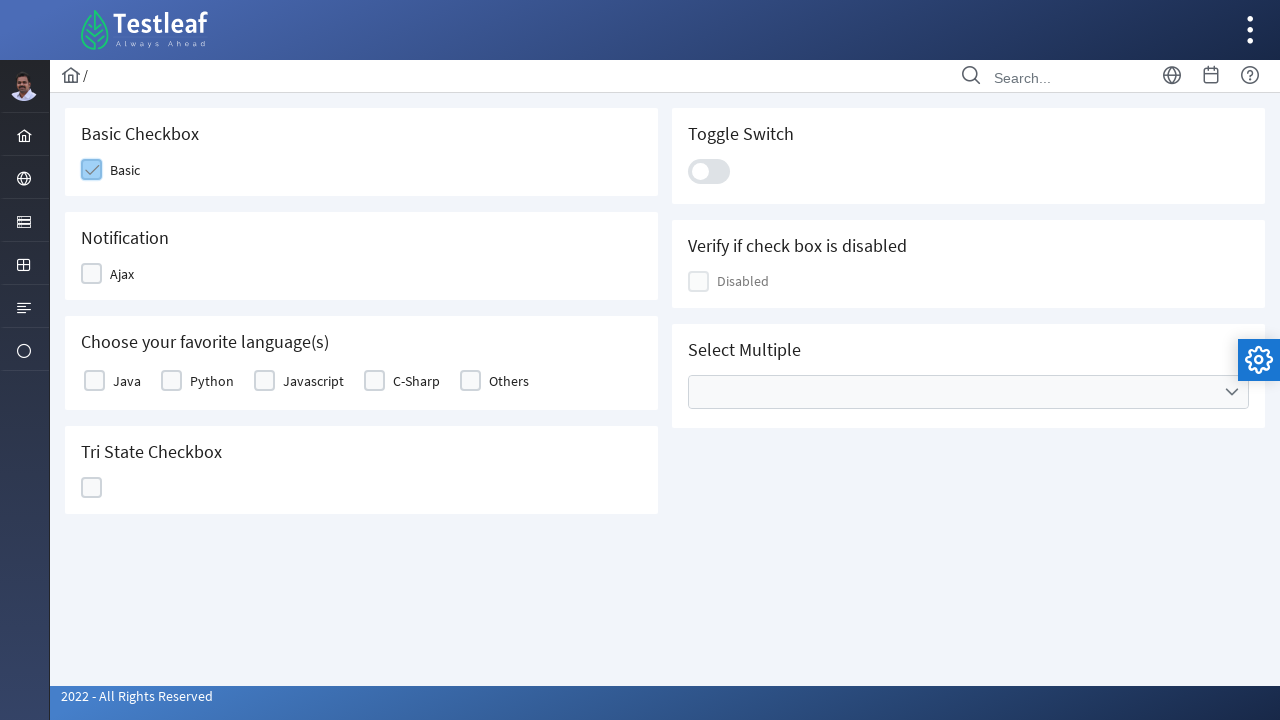

Clicked Ajax checkbox at (122, 274) on xpath=//span[text()='Ajax']
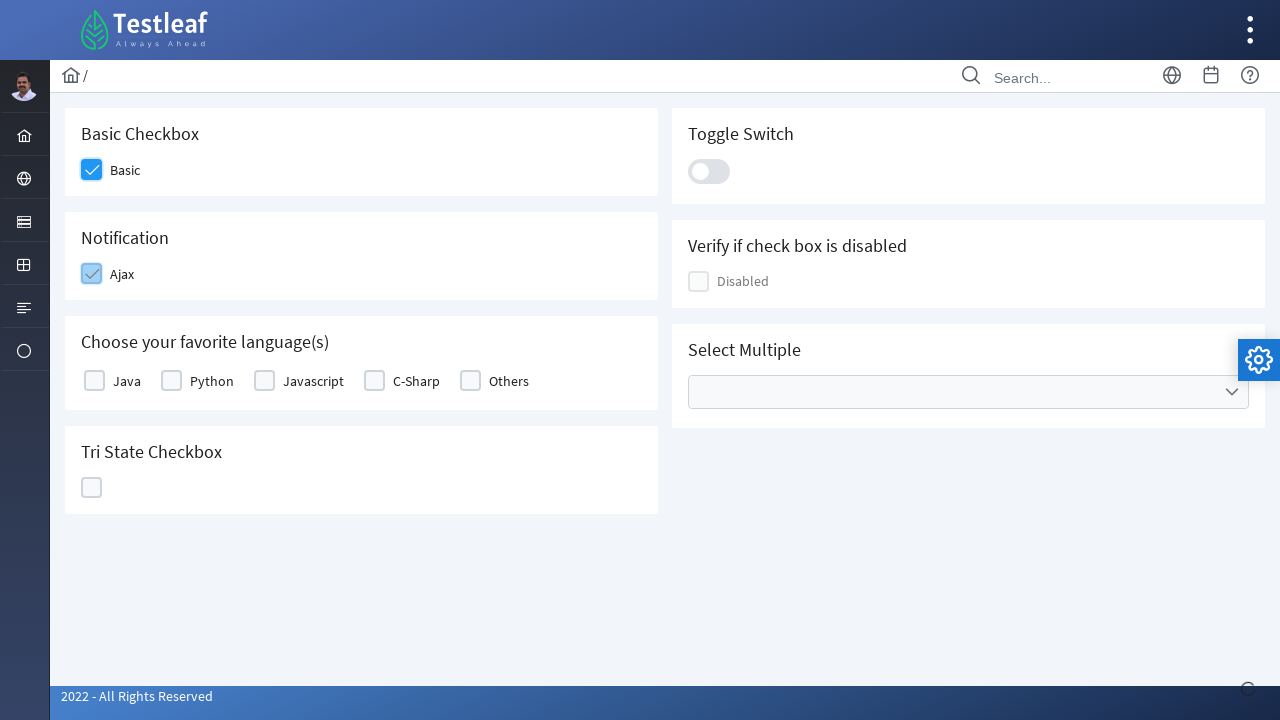

Ajax response message appeared
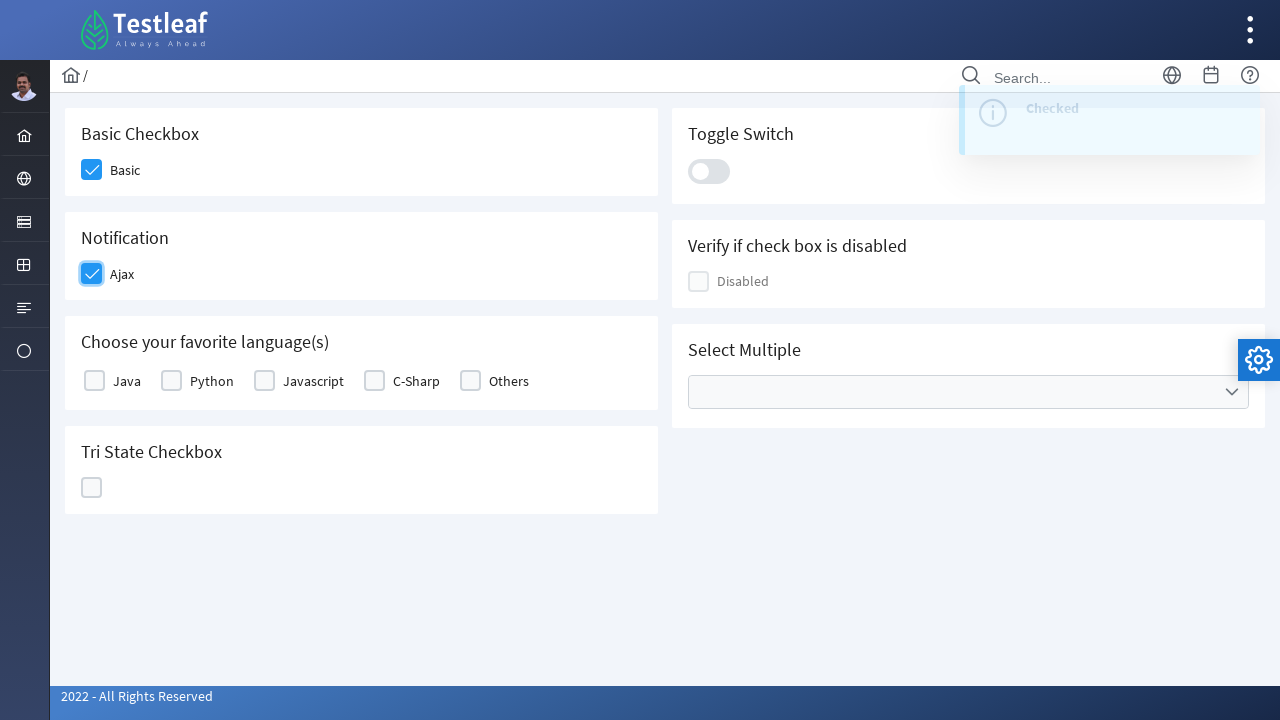

Clicked Java checkbox at (94, 381) on xpath=//label[text()='Java']/preceding-sibling::div
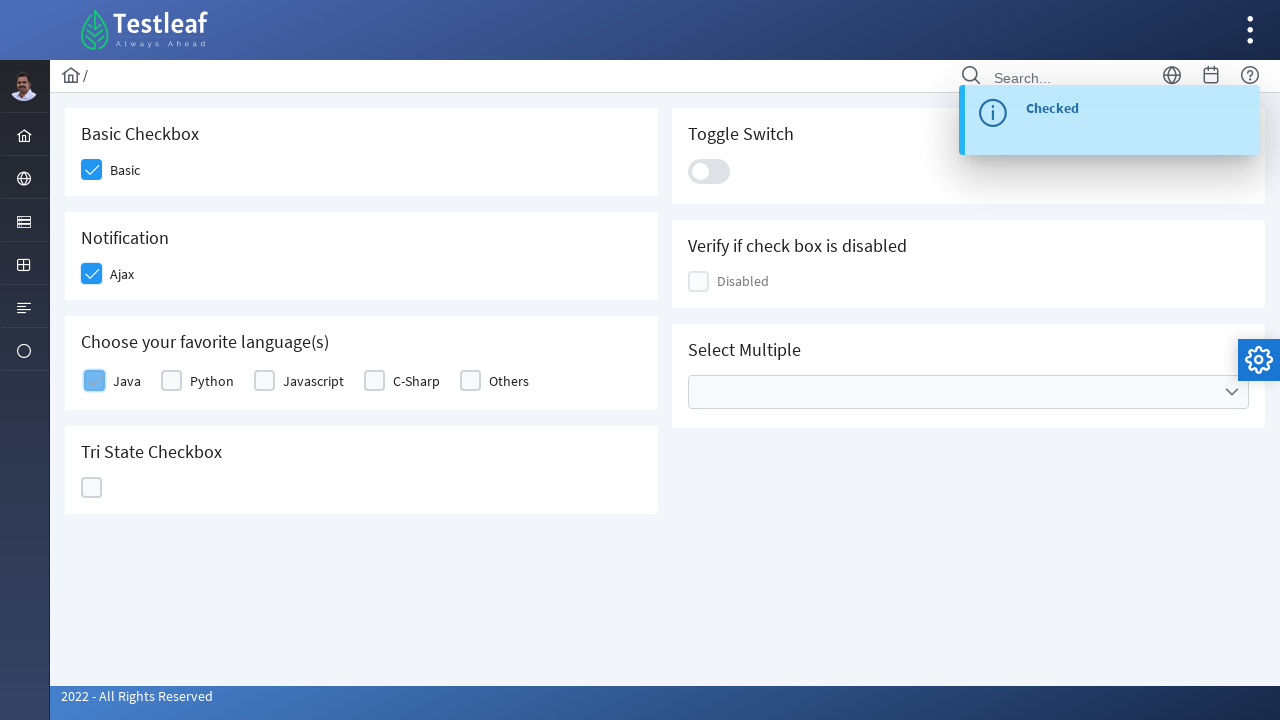

Clicked tri-state checkbox at (92, 488) on xpath=//div[@id='j_idt87:ajaxTriState']
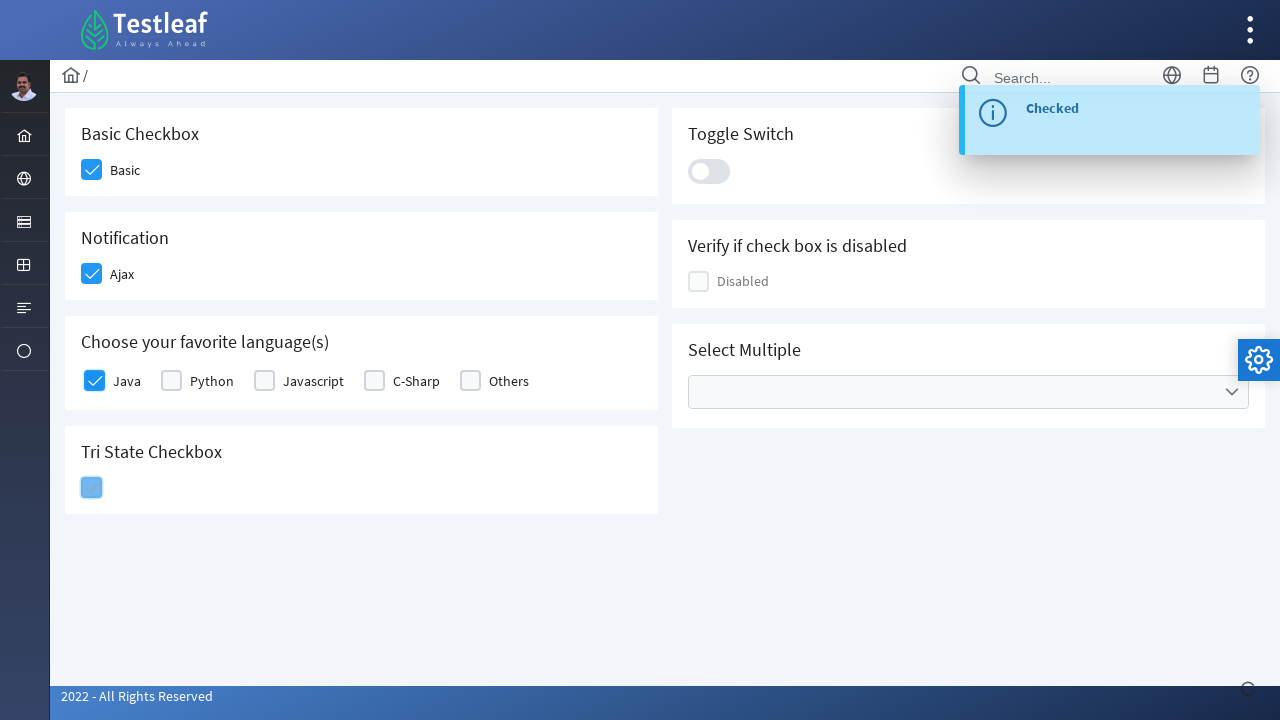

Tri-state checkbox state indicator appeared
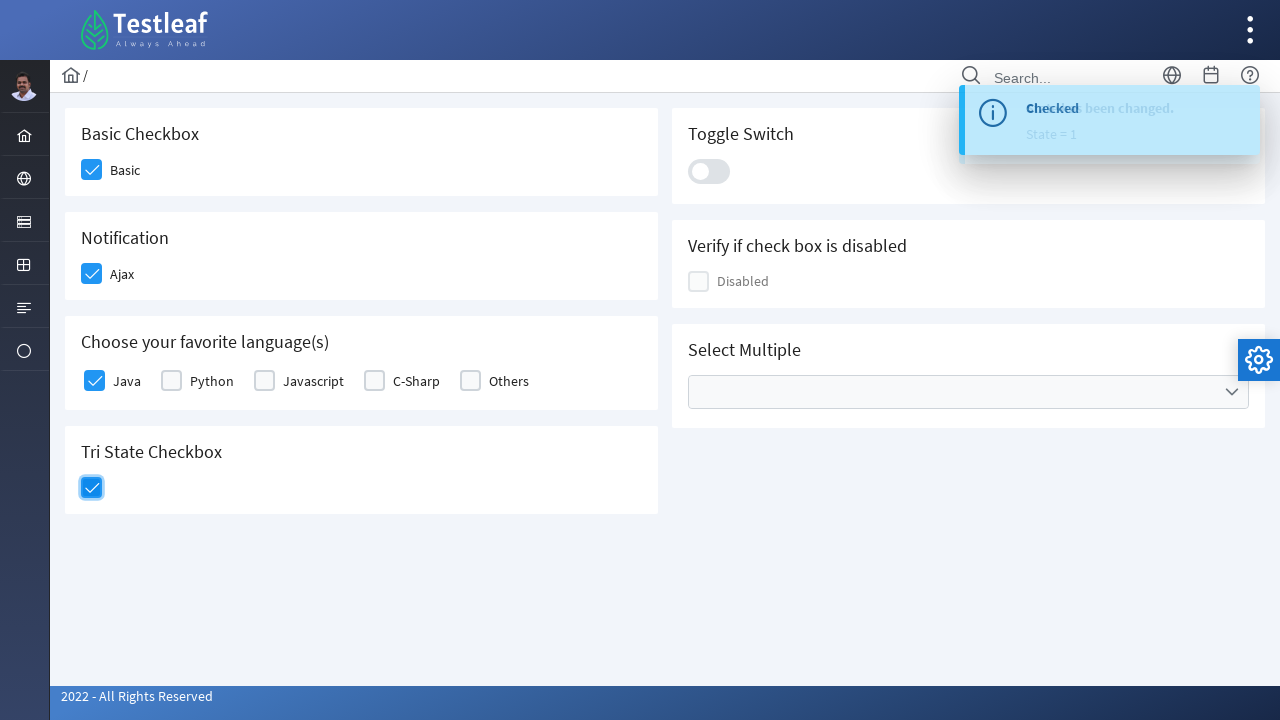

Clicked toggle switch at (709, 171) on xpath=//div[@class='ui-toggleswitch-slider']
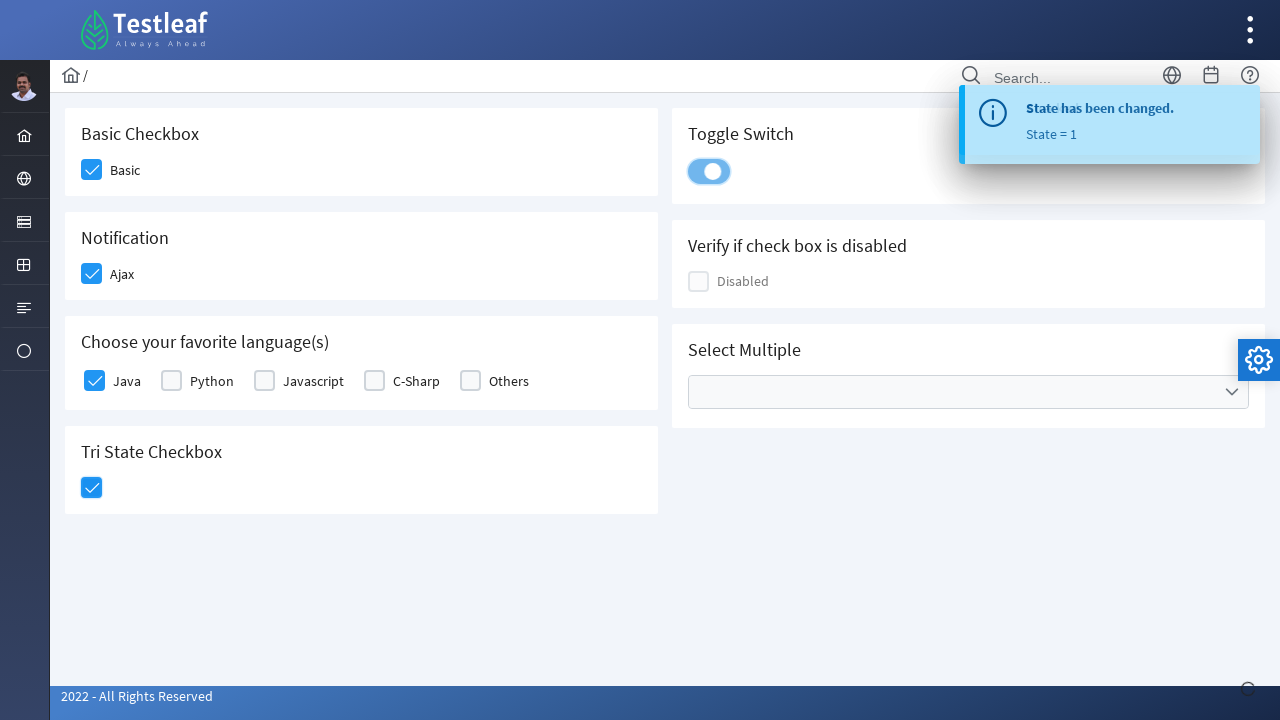

Clicked Cities dropdown at (968, 392) on xpath=//ul[@data-label='Cities']
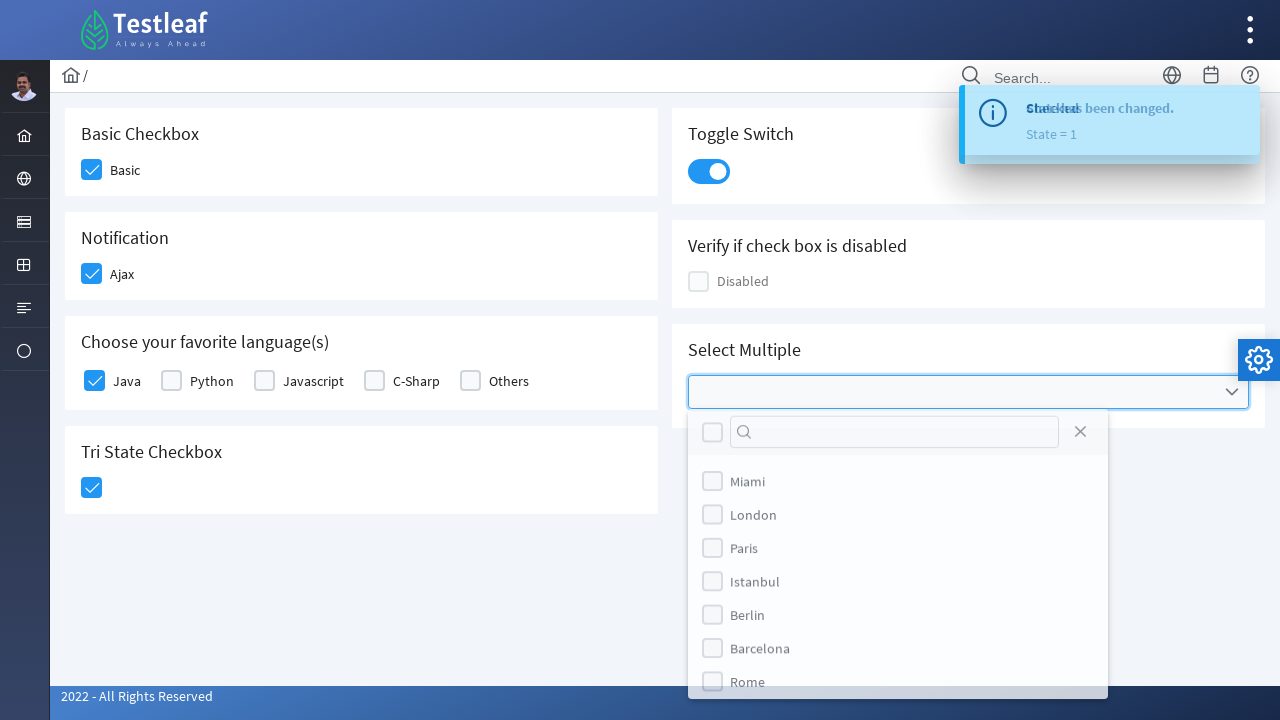

Selected Paris from dropdown at (744, 554) on (//label[text()='Paris'])[2]
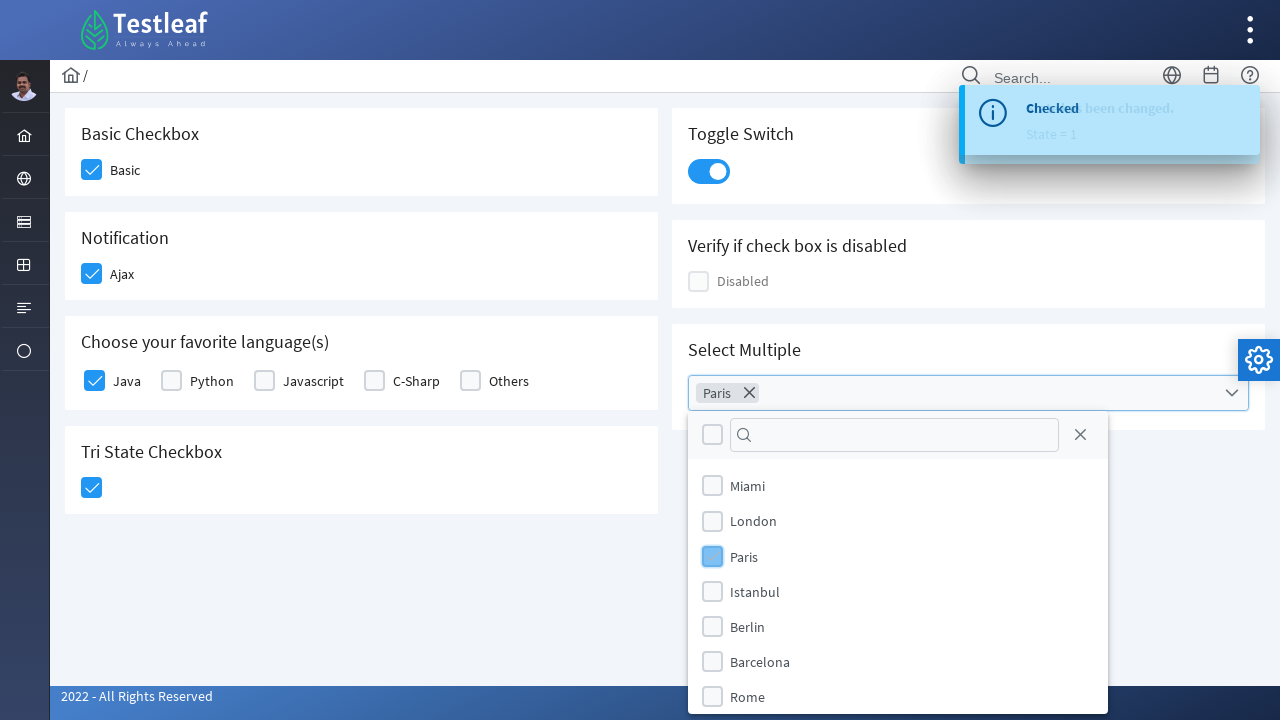

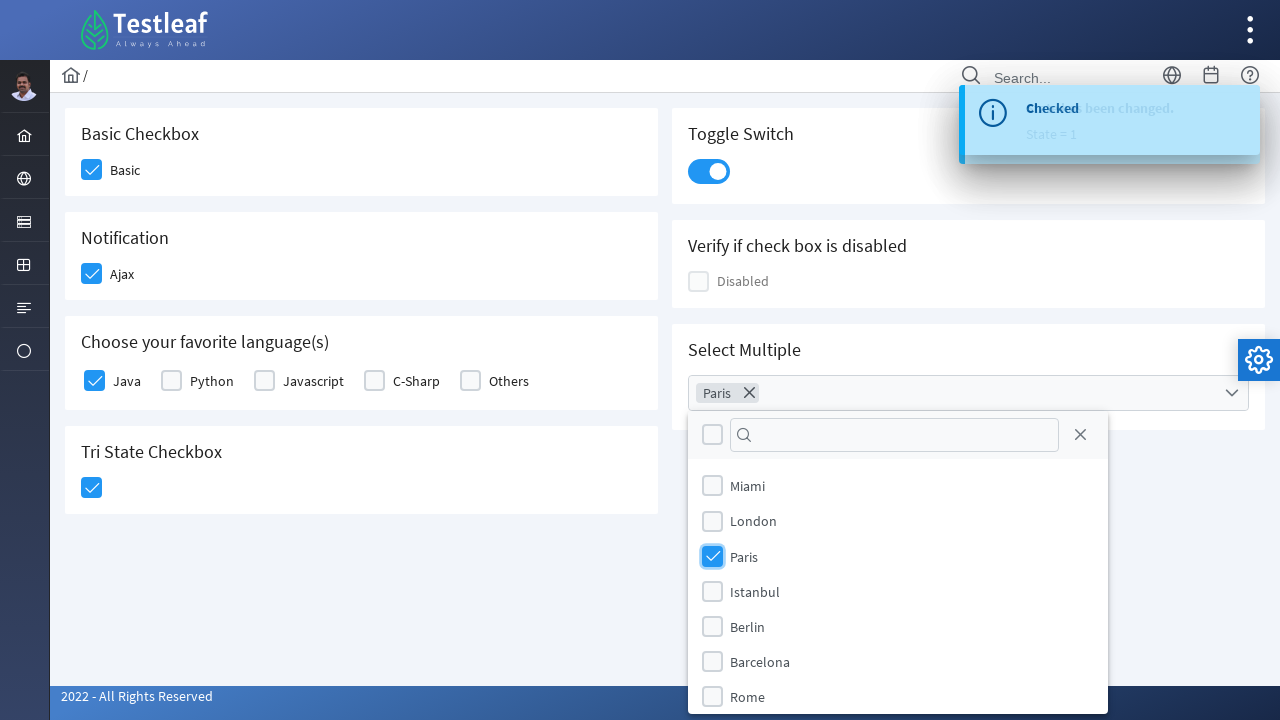